Solves a math captcha by extracting a value from an element attribute, calculating the result, and submitting the form with checkboxes

Starting URL: http://suninjuly.github.io/get_attribute.html

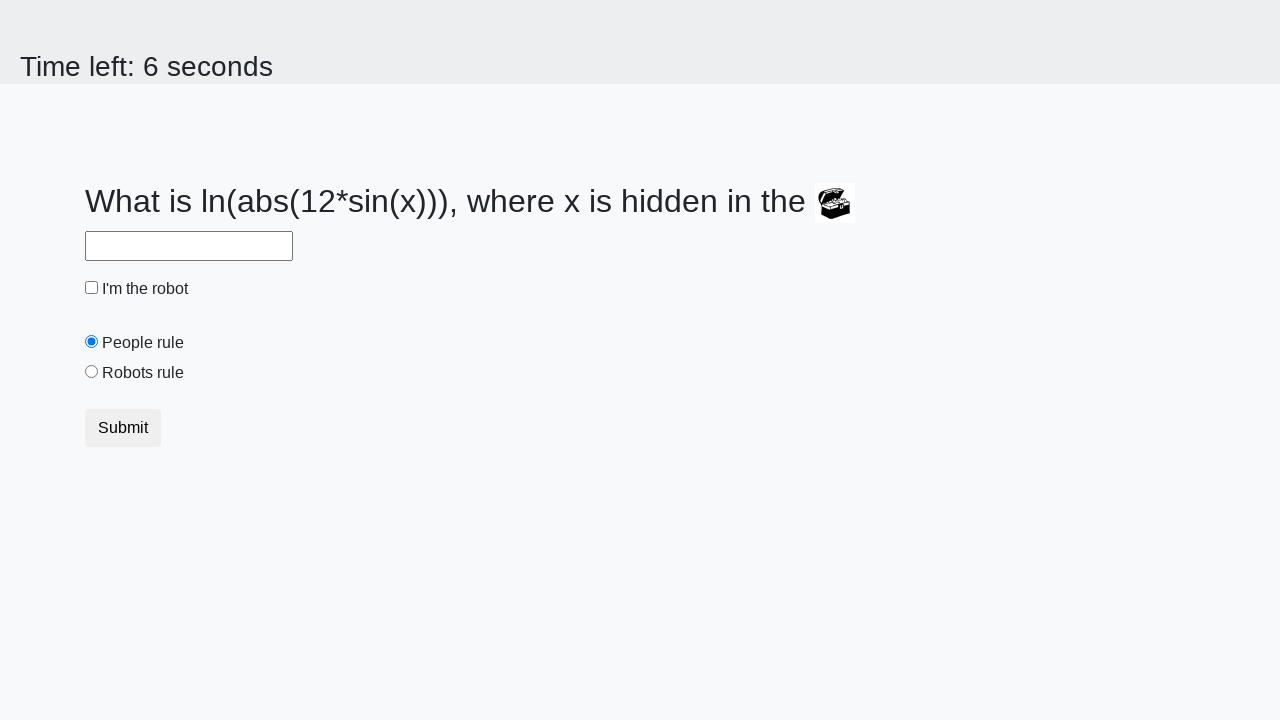

Located treasure element
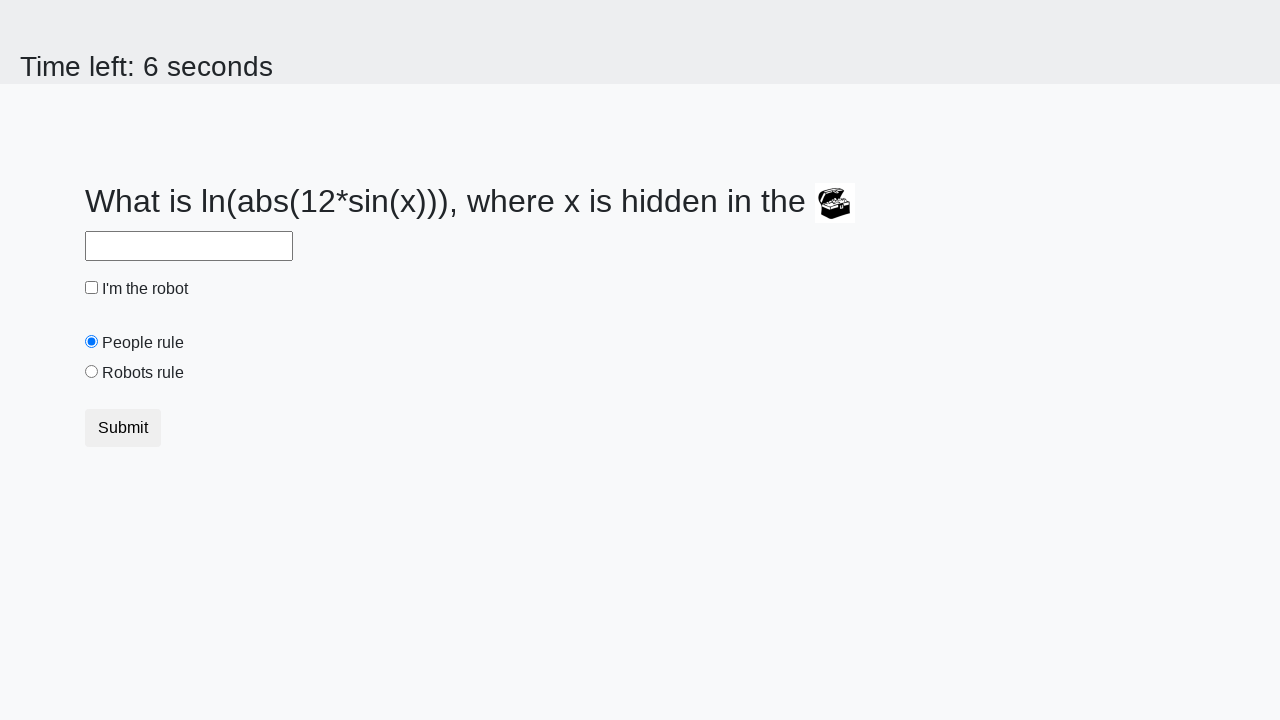

Extracted valuex attribute from treasure element
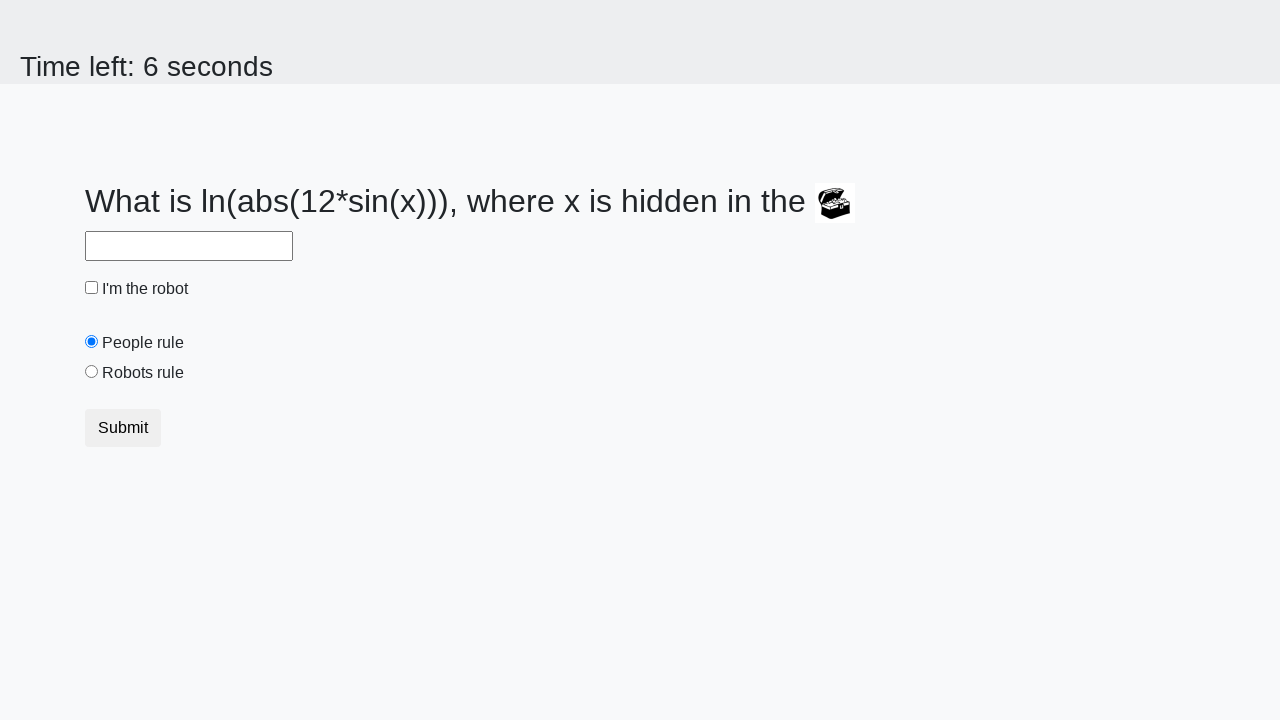

Calculated answer using formula: 1.804410390024638
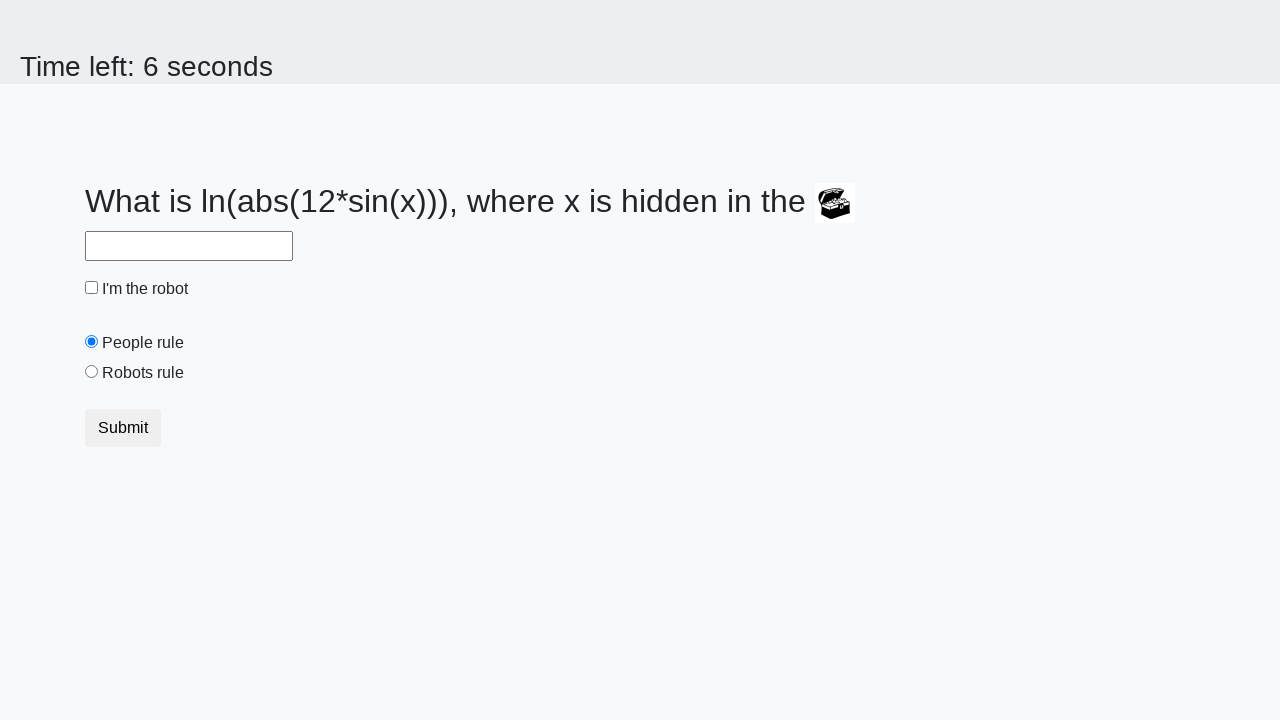

Filled answer field with calculated value on #answer
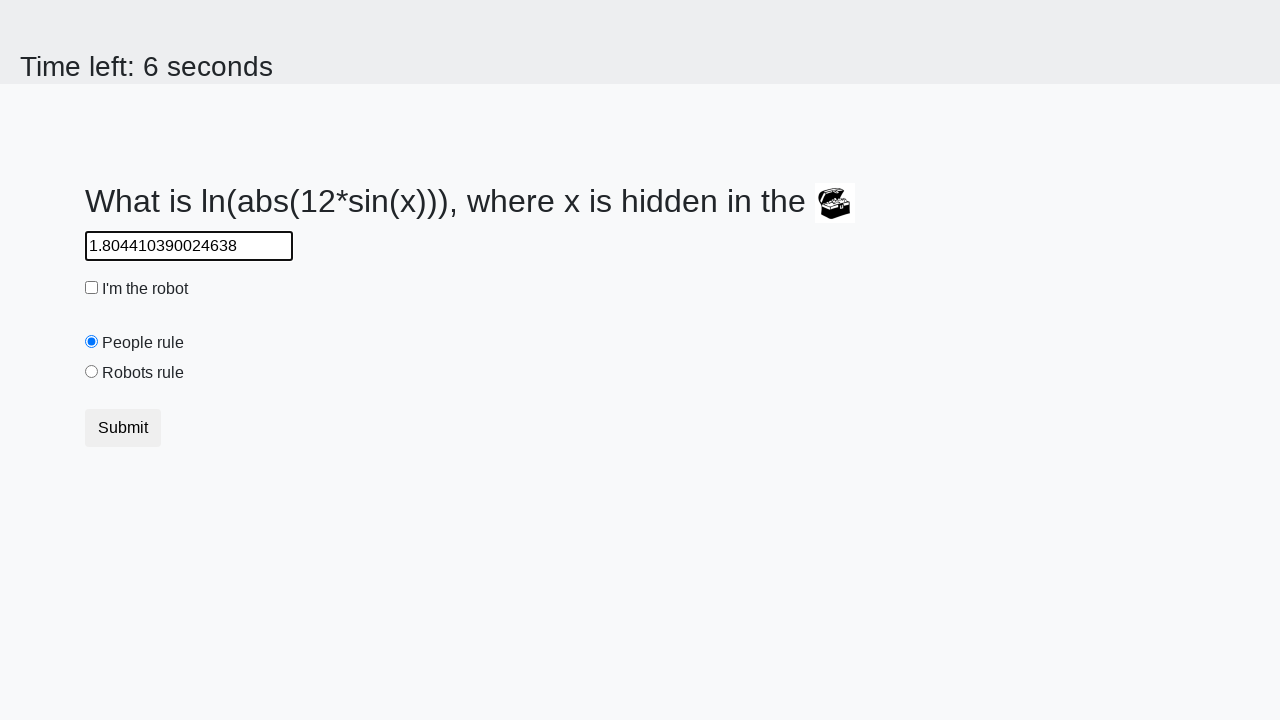

Clicked robot checkbox at (92, 288) on #robotCheckbox
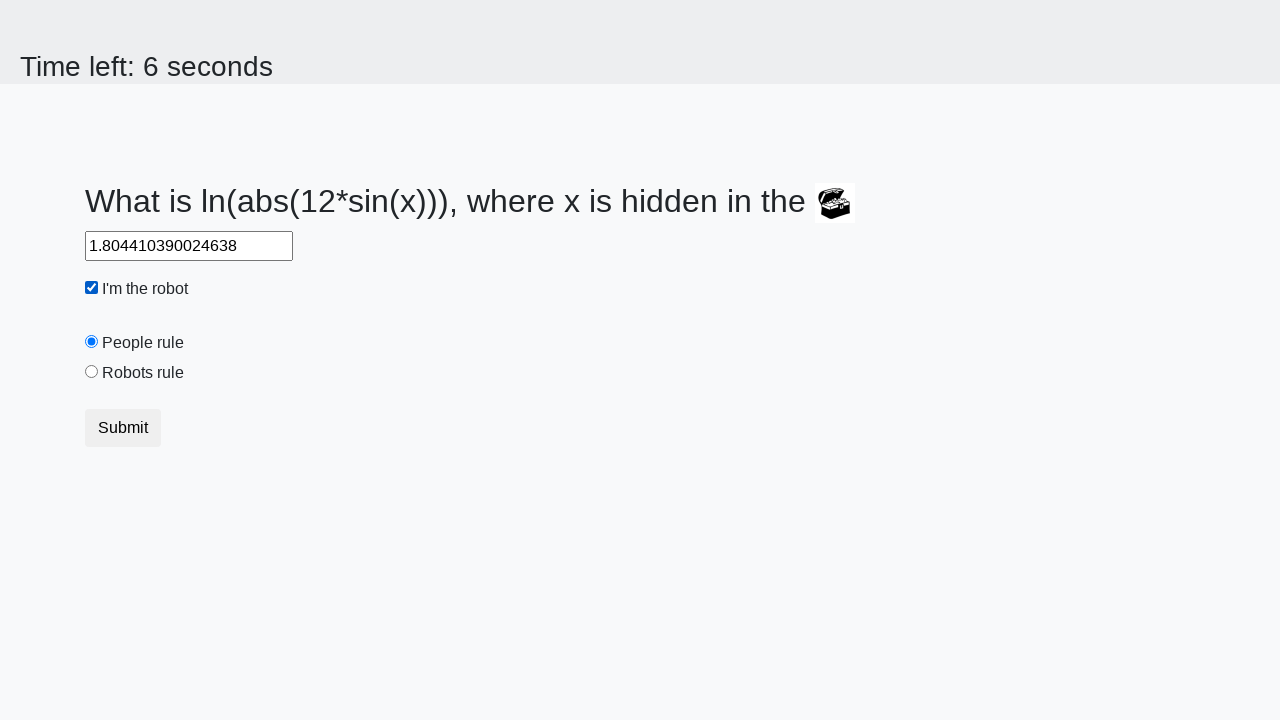

Clicked robots rule radio button at (92, 372) on #robotsRule
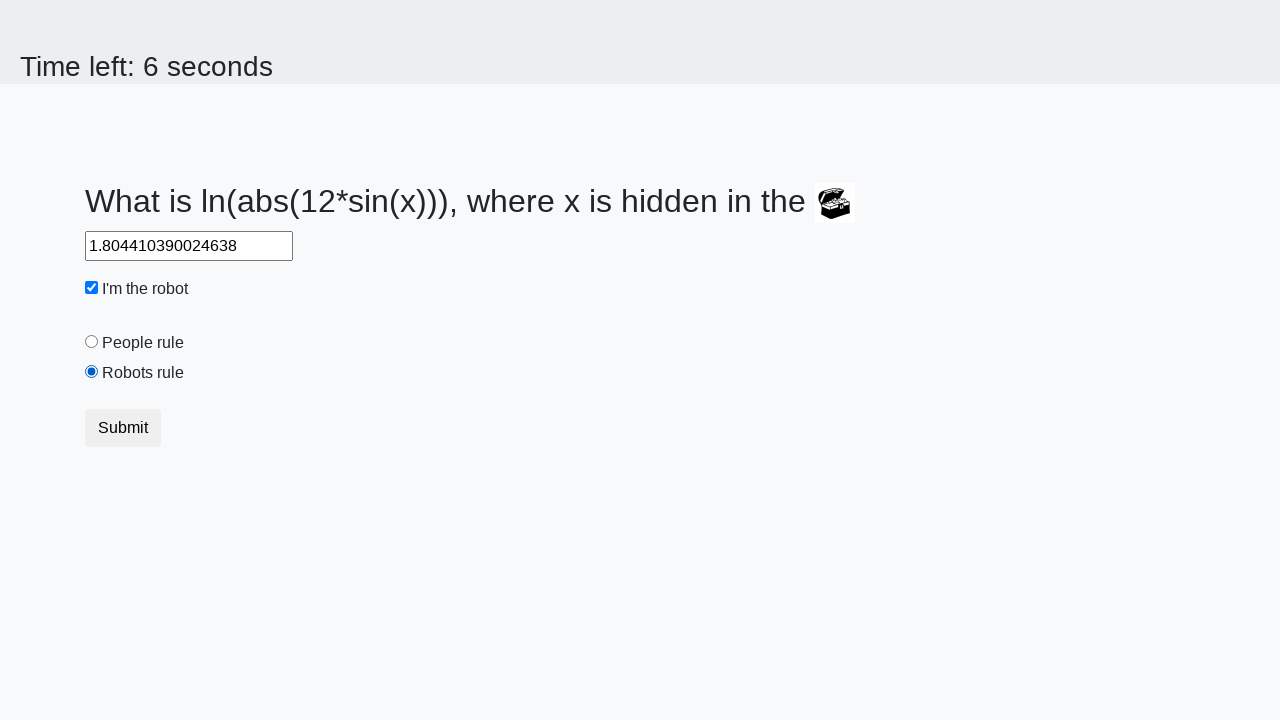

Clicked submit button at (123, 428) on button.btn
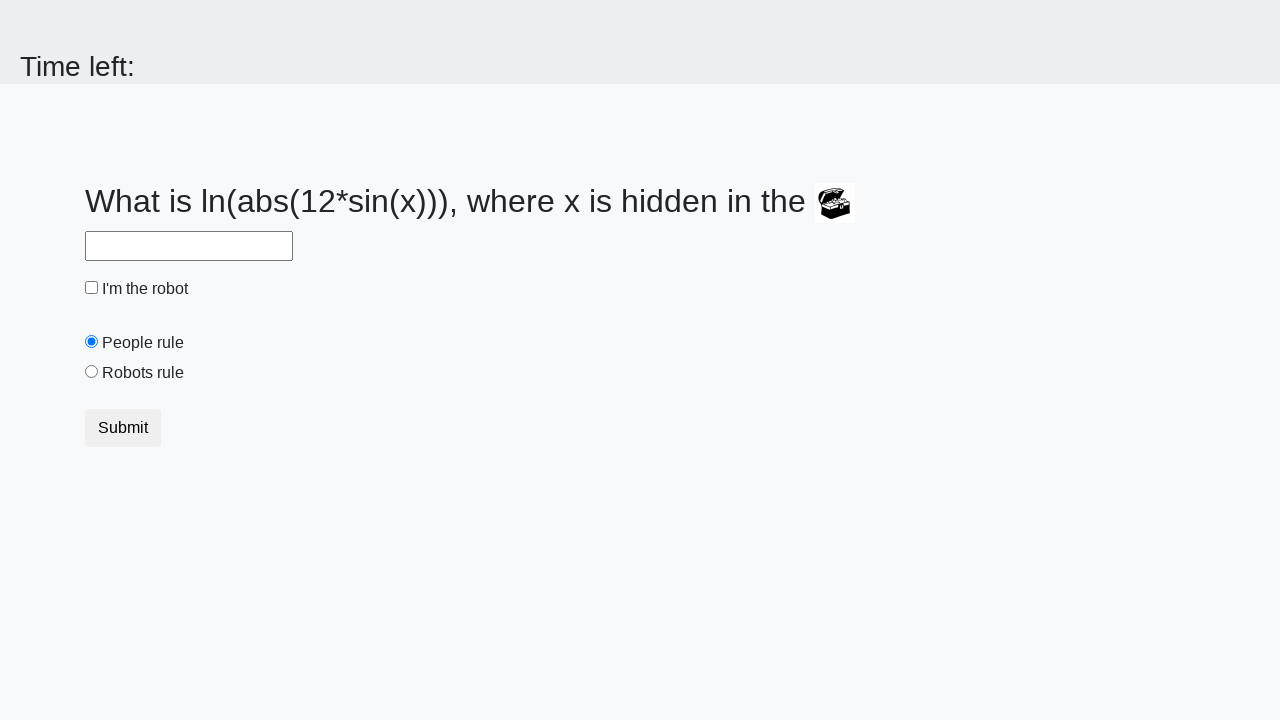

Waited for result to load
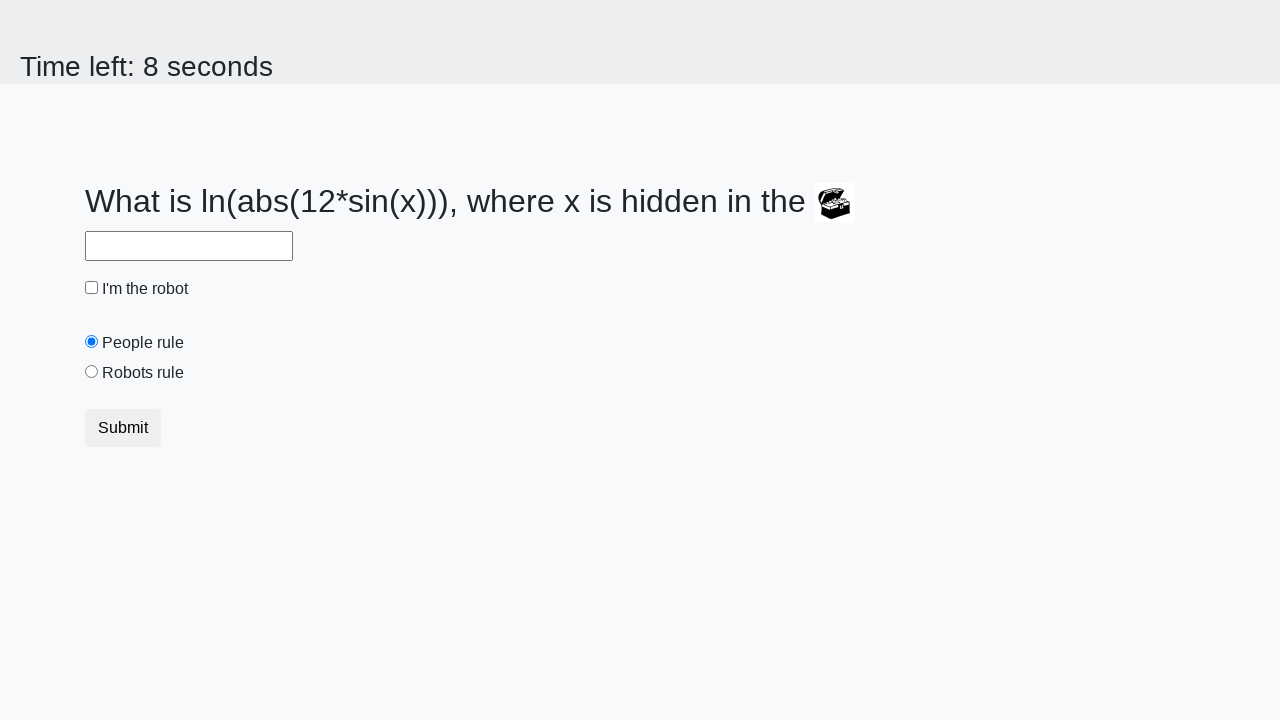

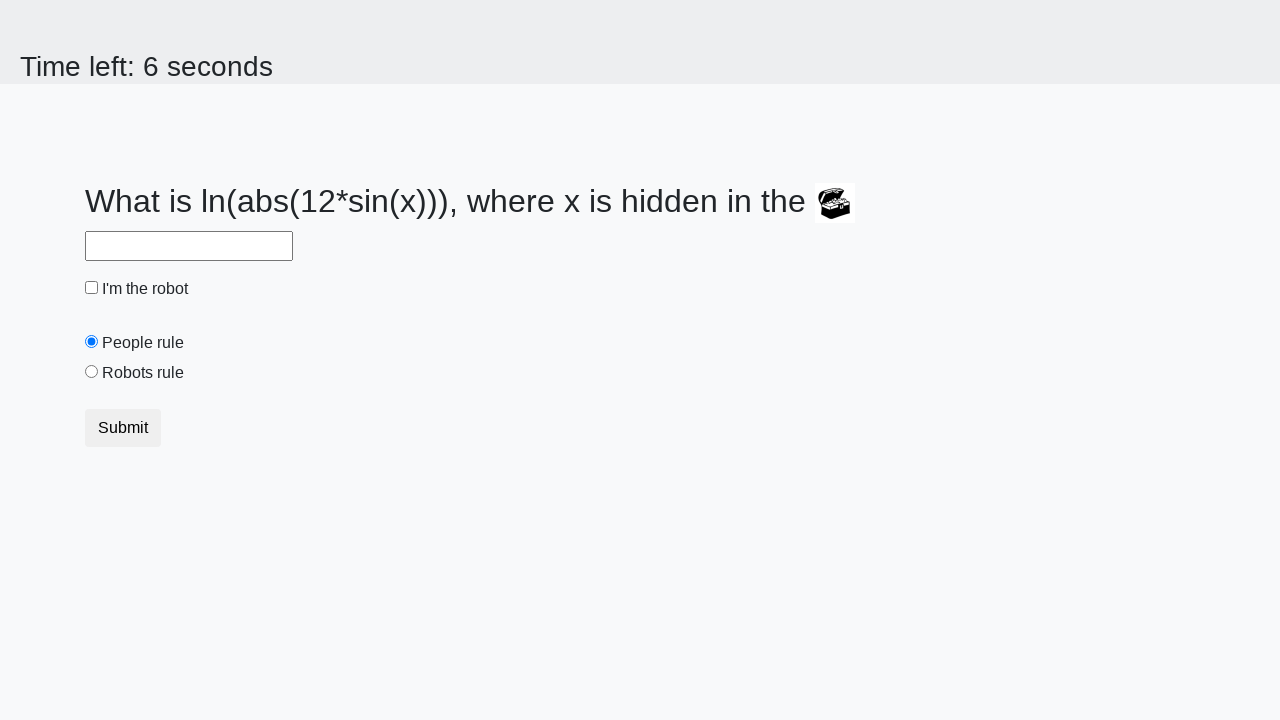